Tests user registration form by filling in personal details (first name, last name, email, phone number) and submitting the registration form on a demo automation testing site.

Starting URL: https://demo.automationtesting.in/Register.html

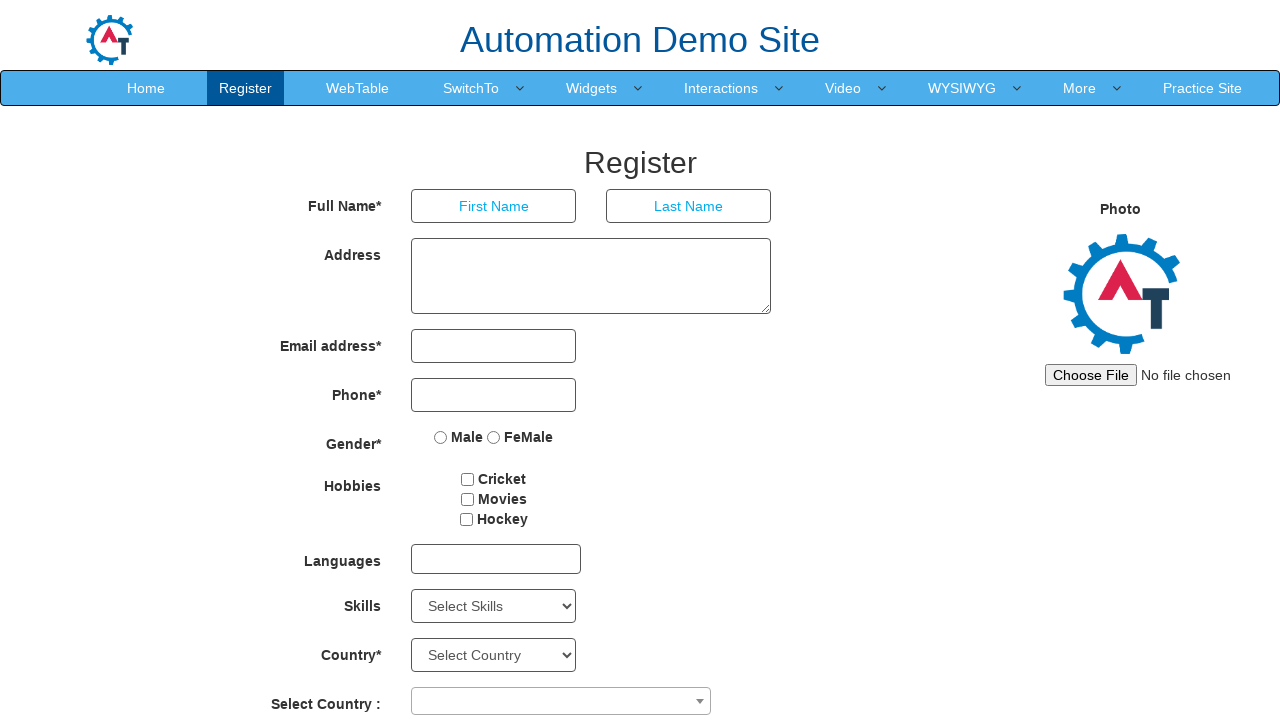

Filled first name field with 'Jennifer' on input[ng-model='FirstName']
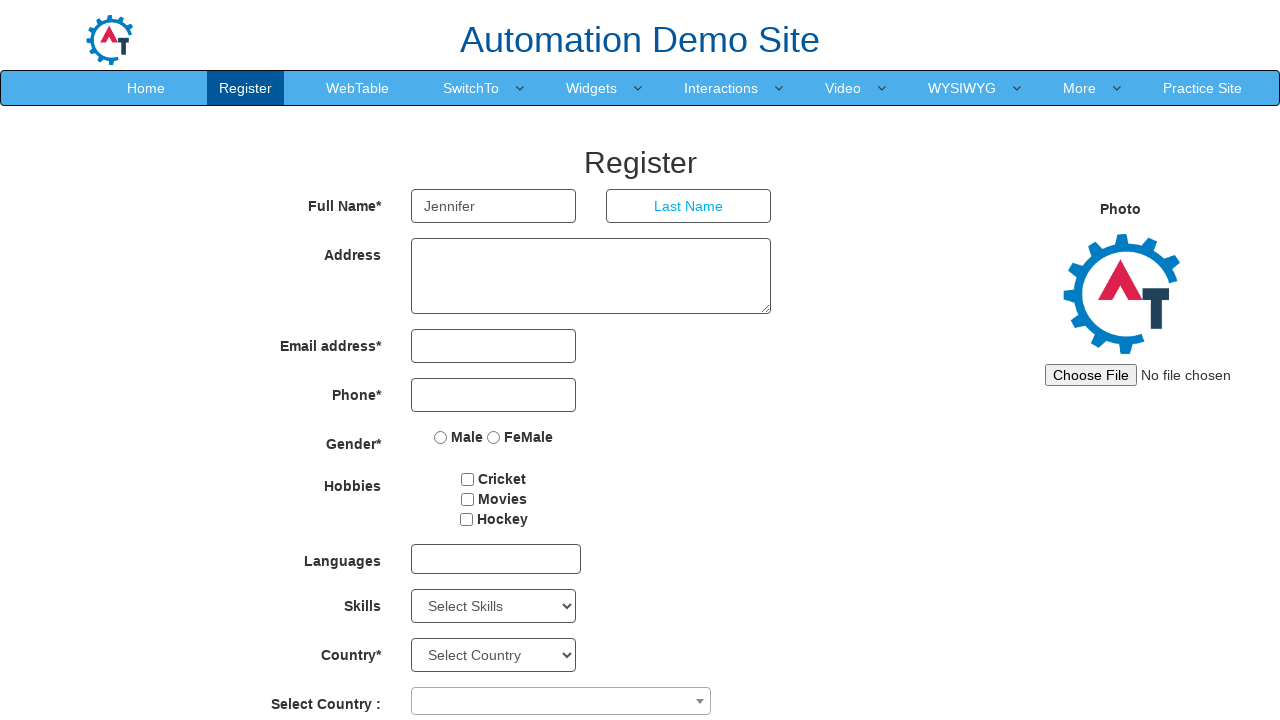

Filled last name field with 'Thompson' on input[ng-model='LastName']
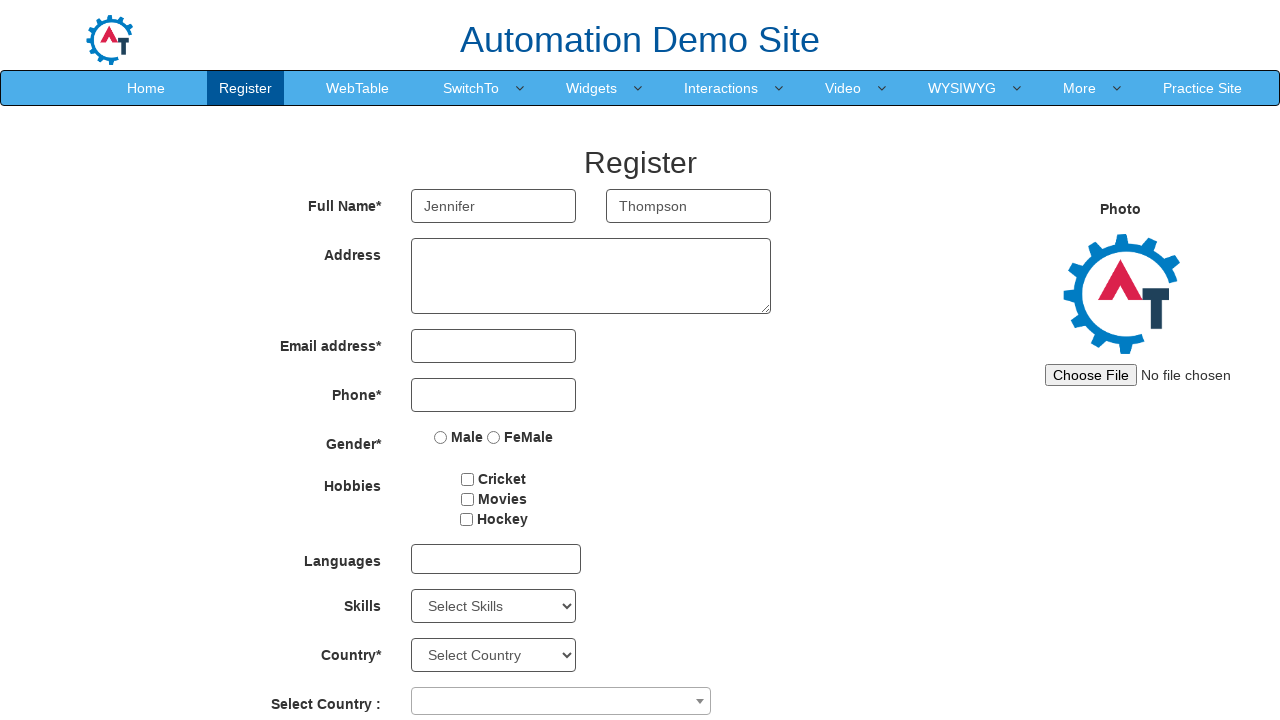

Filled email field with 'jennifer.thompson@example.com' on input[type='email']
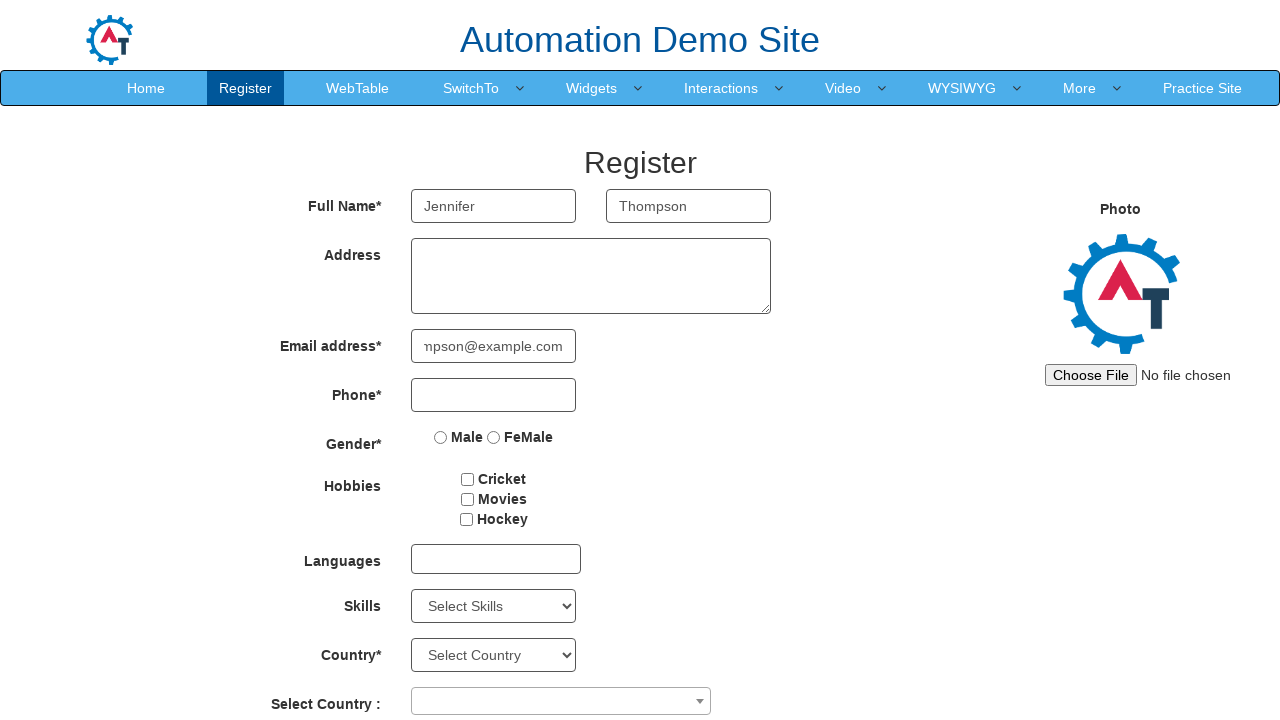

Filled phone number field with '5551234567' on input[type='tel']
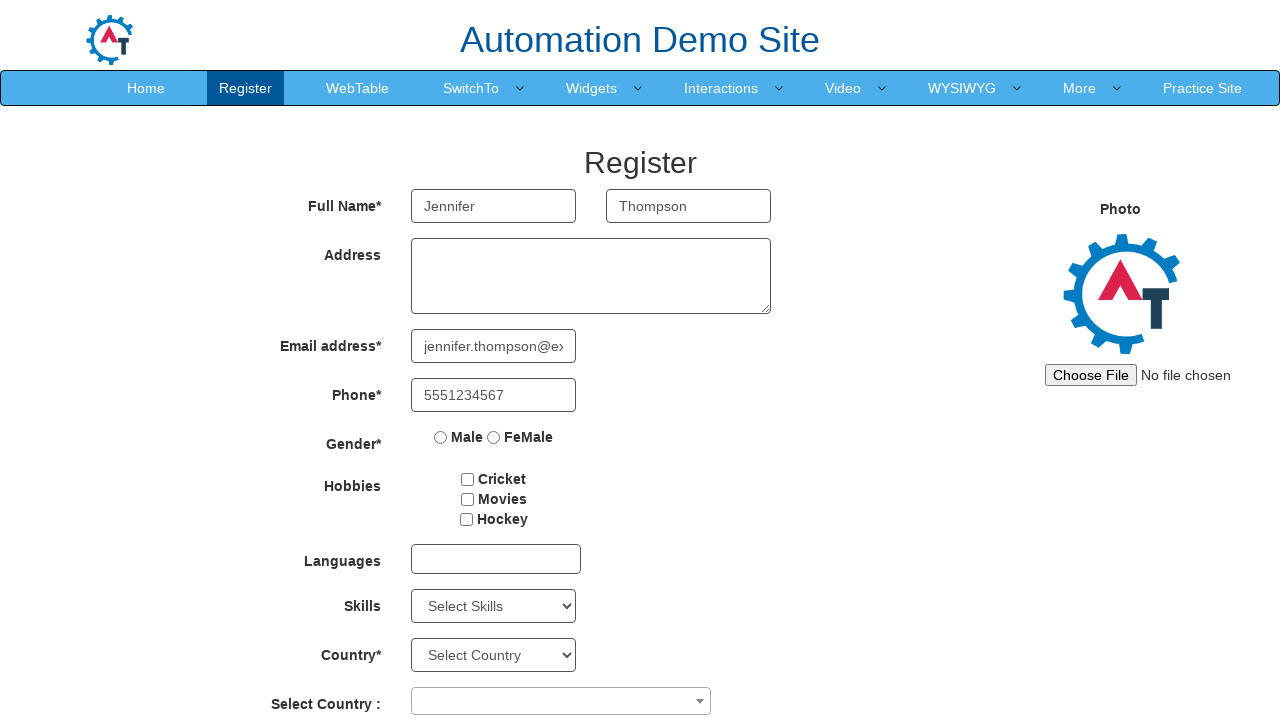

Clicked submit button to complete user registration at (572, 623) on button#submitbtn
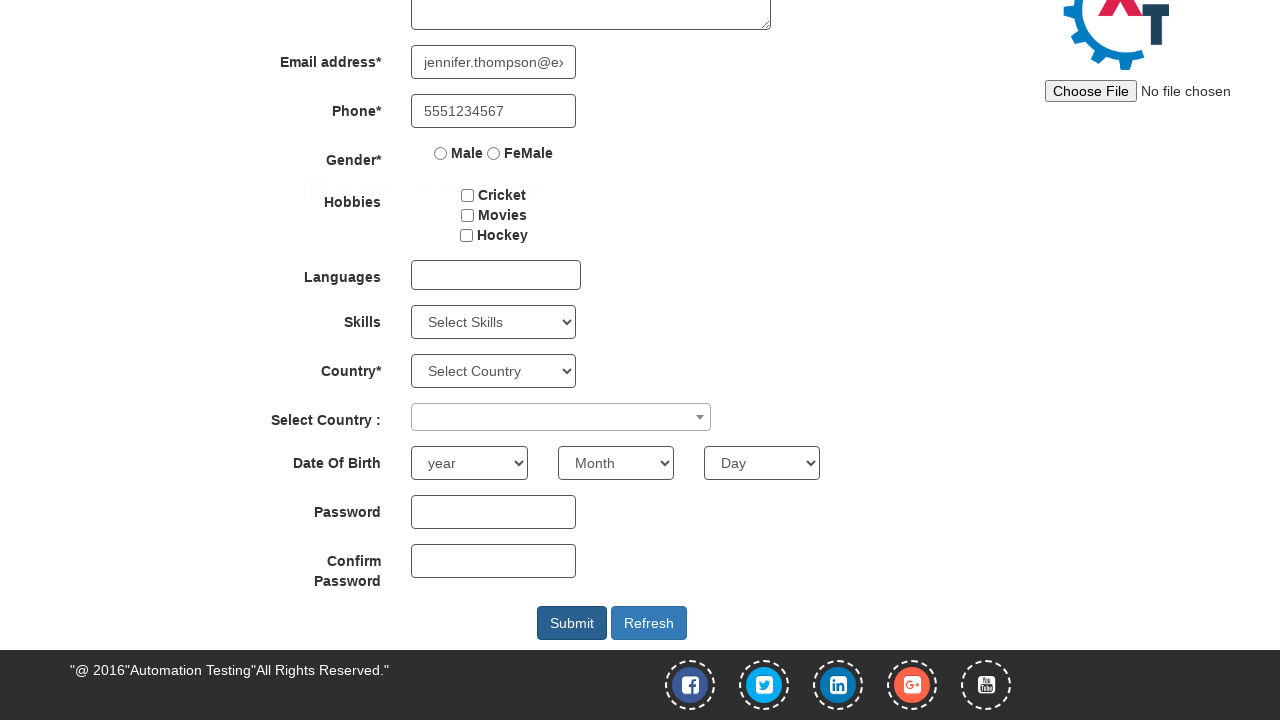

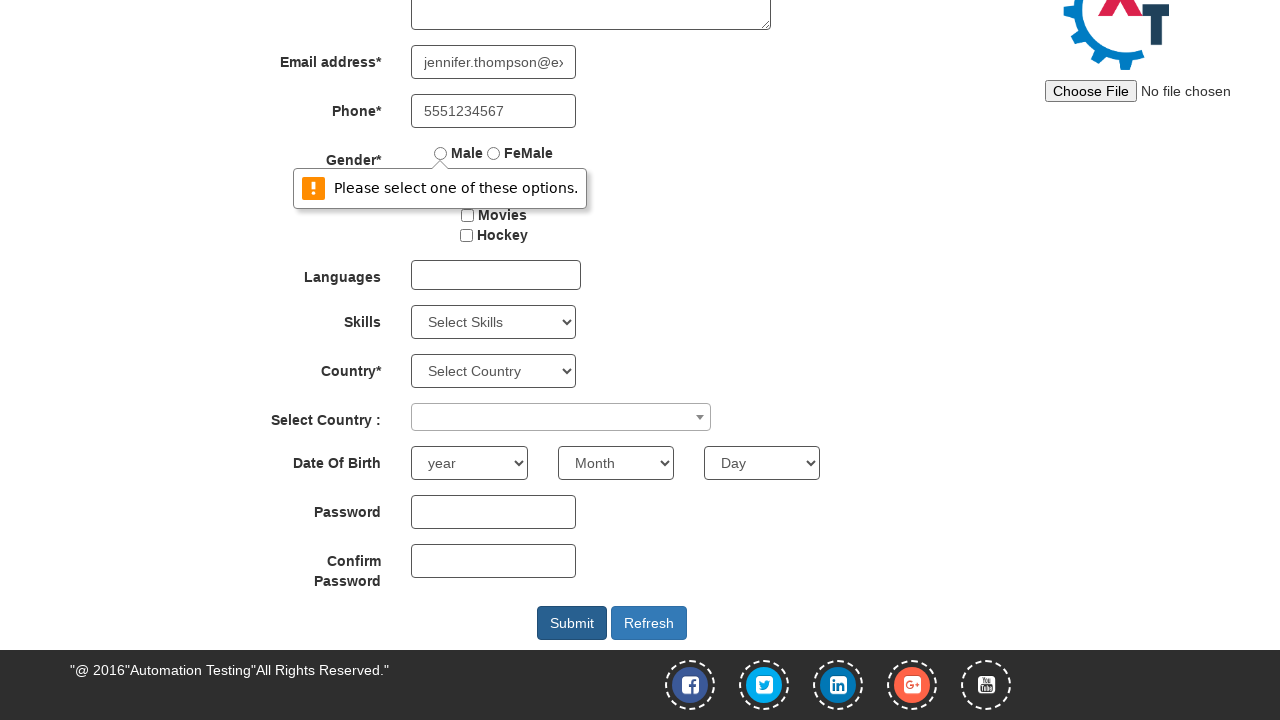